Tests element state methods (is_displayed, is_enabled, is_selected) on a demo page by verifying a username field's visibility and enabled state, then clicking a checkbox and verifying its selected state changes.

Starting URL: https://demo.applitools.com

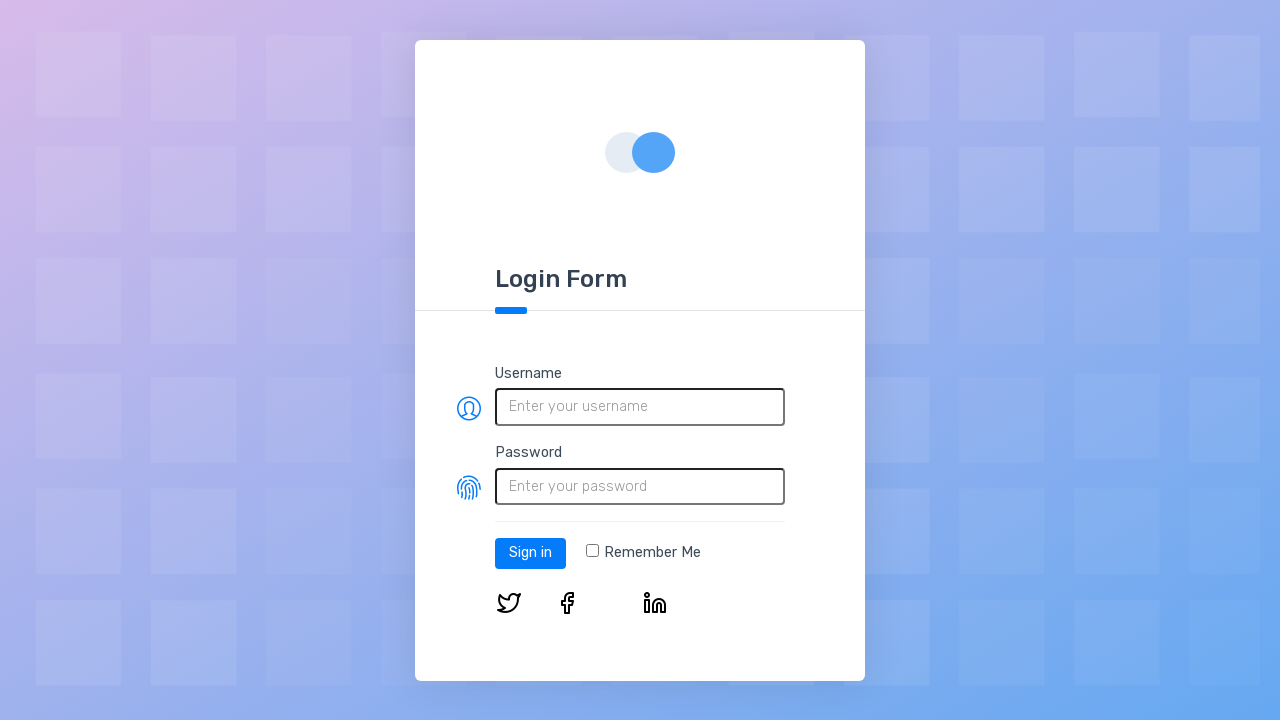

Navigated to demo page at https://demo.applitools.com
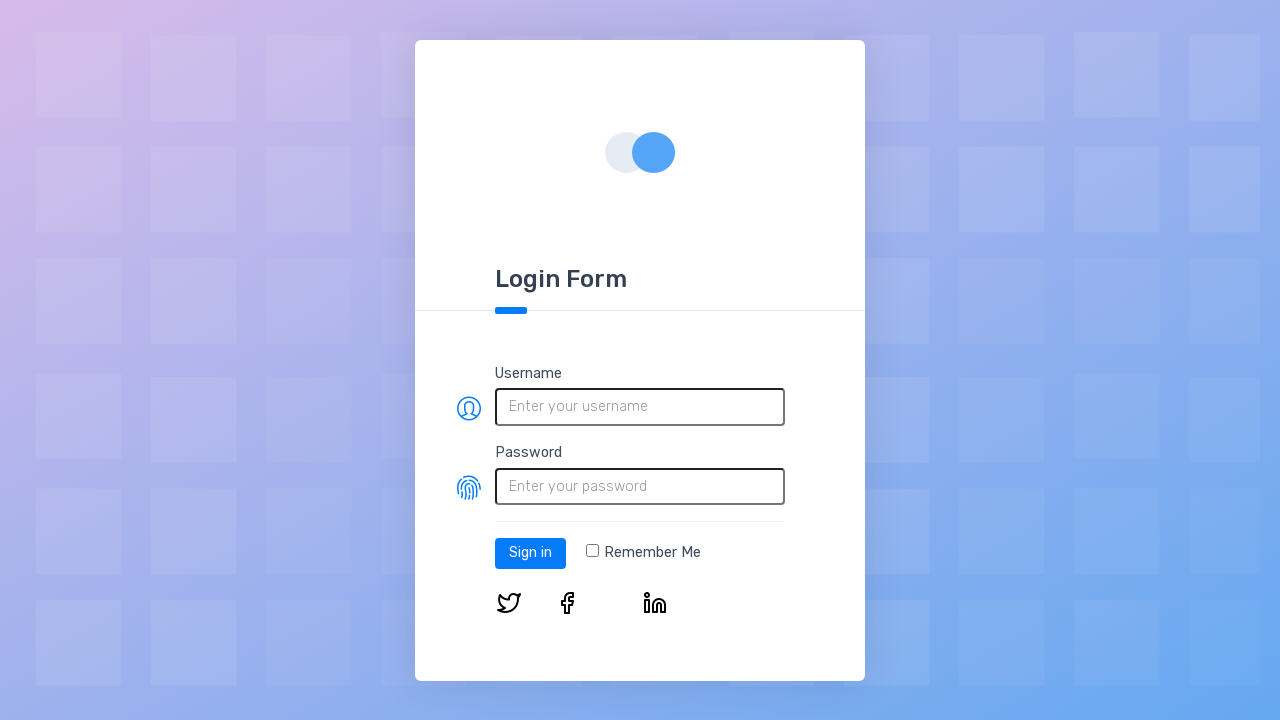

Located username field element
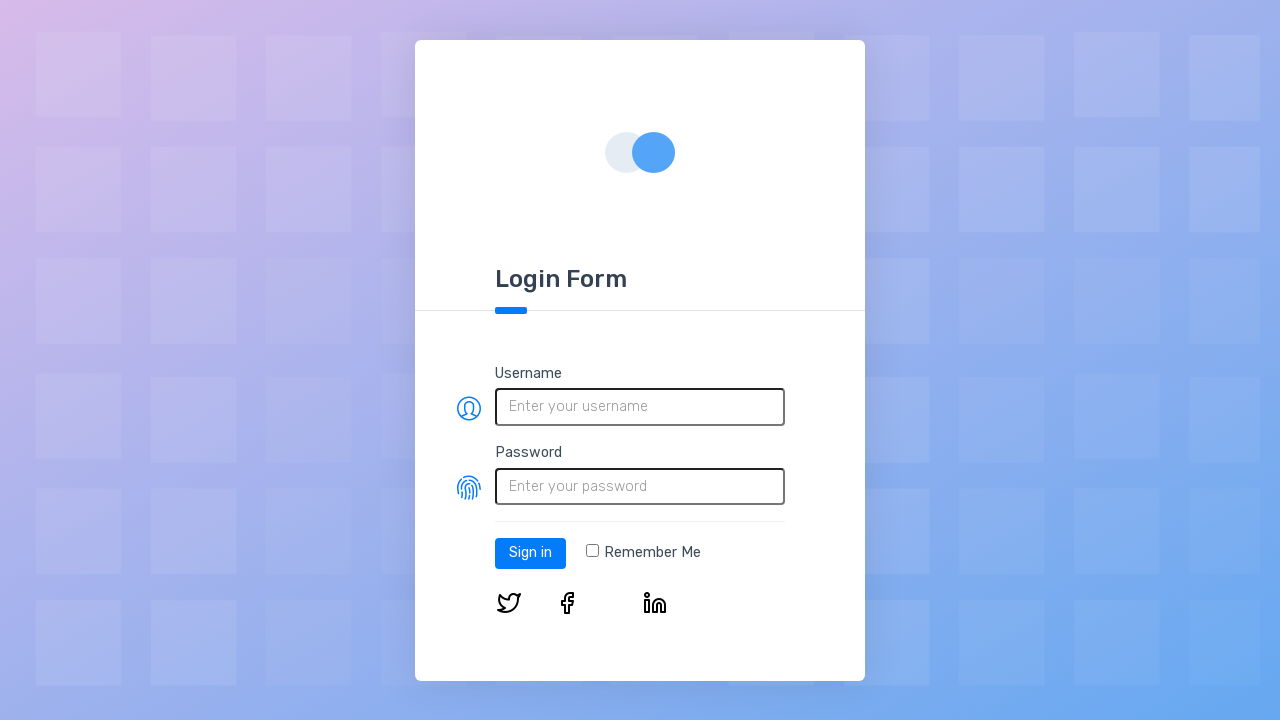

Verified username field is visible
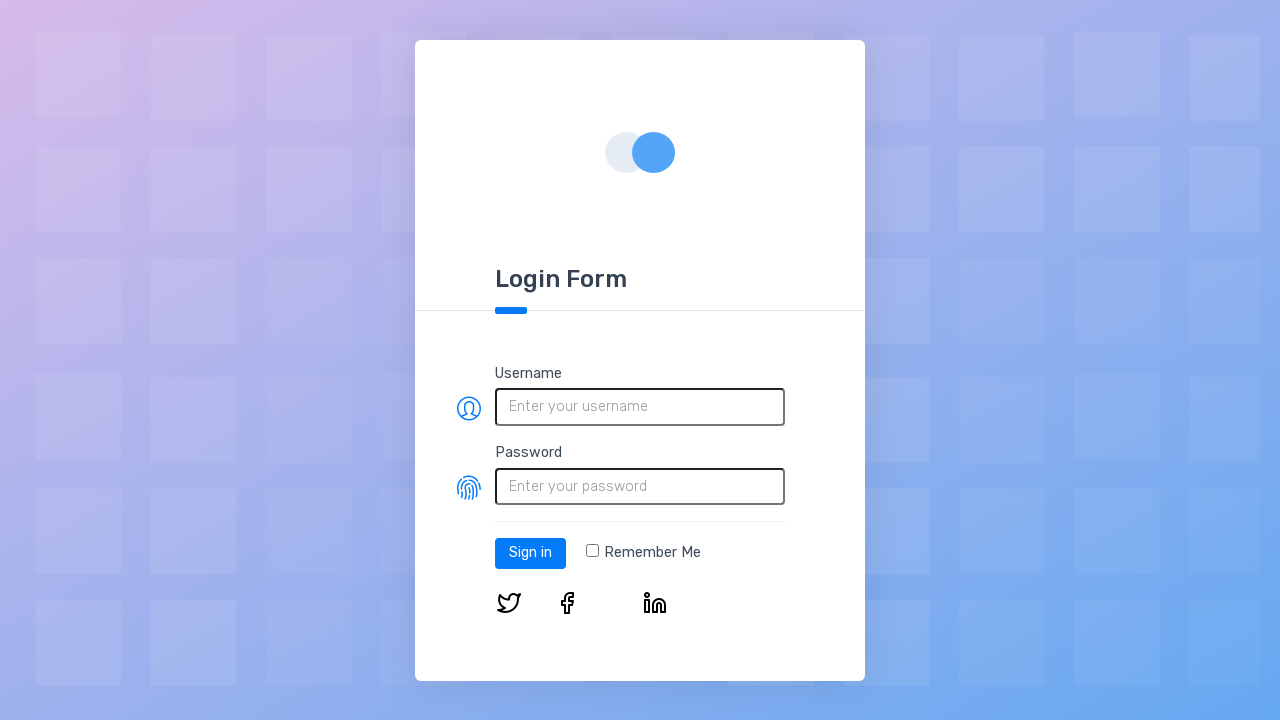

Verified username field is enabled
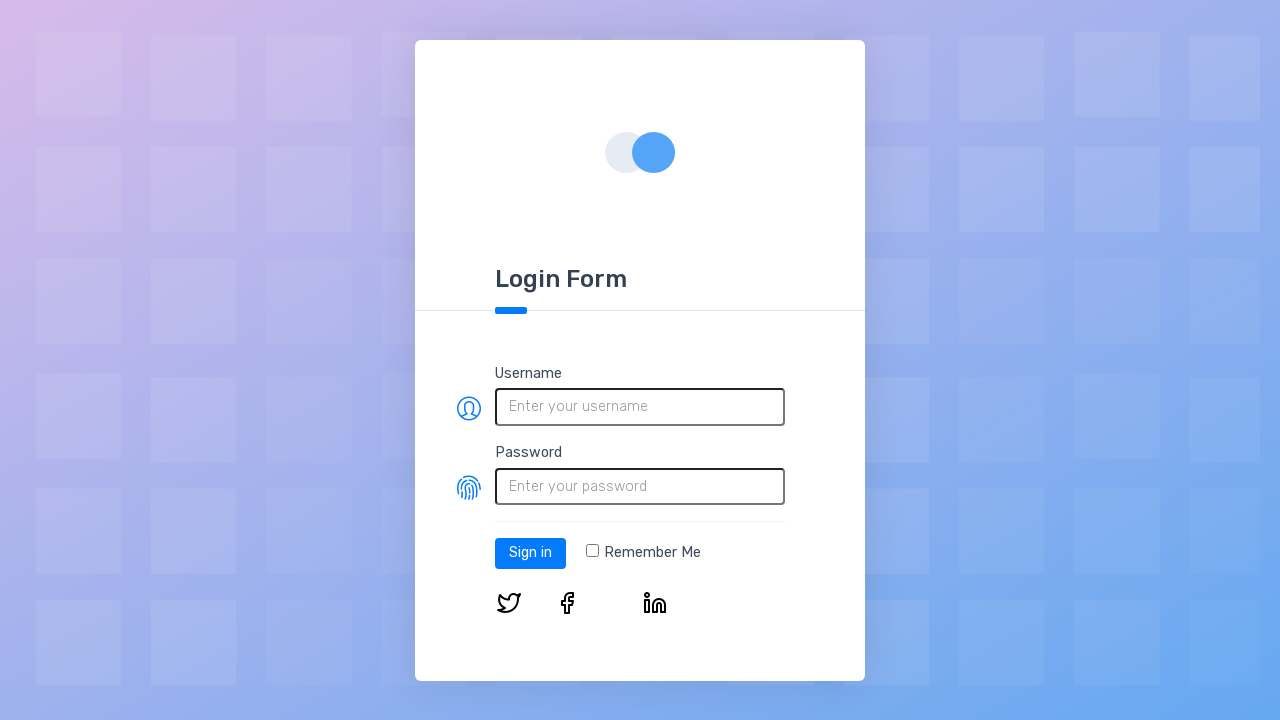

Located remember me checkbox element
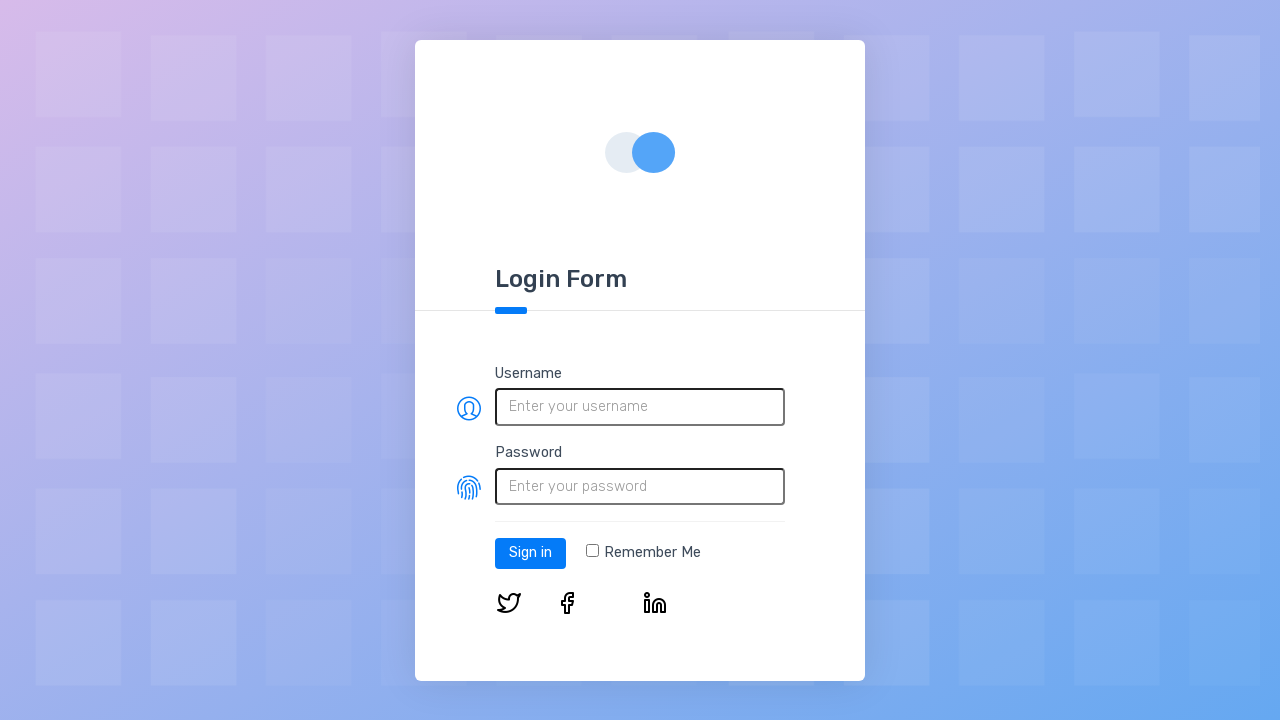

Verified checkbox is initially not selected
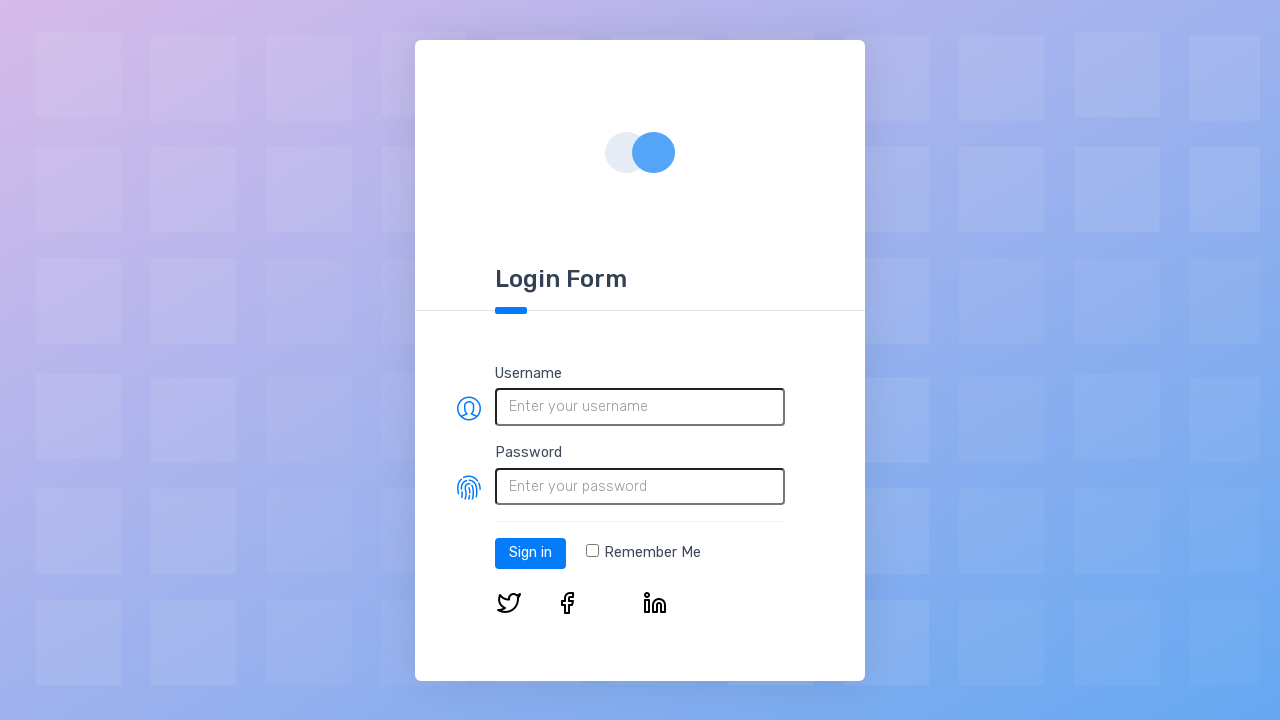

Clicked the remember me checkbox at (592, 551) on input[type='checkbox']
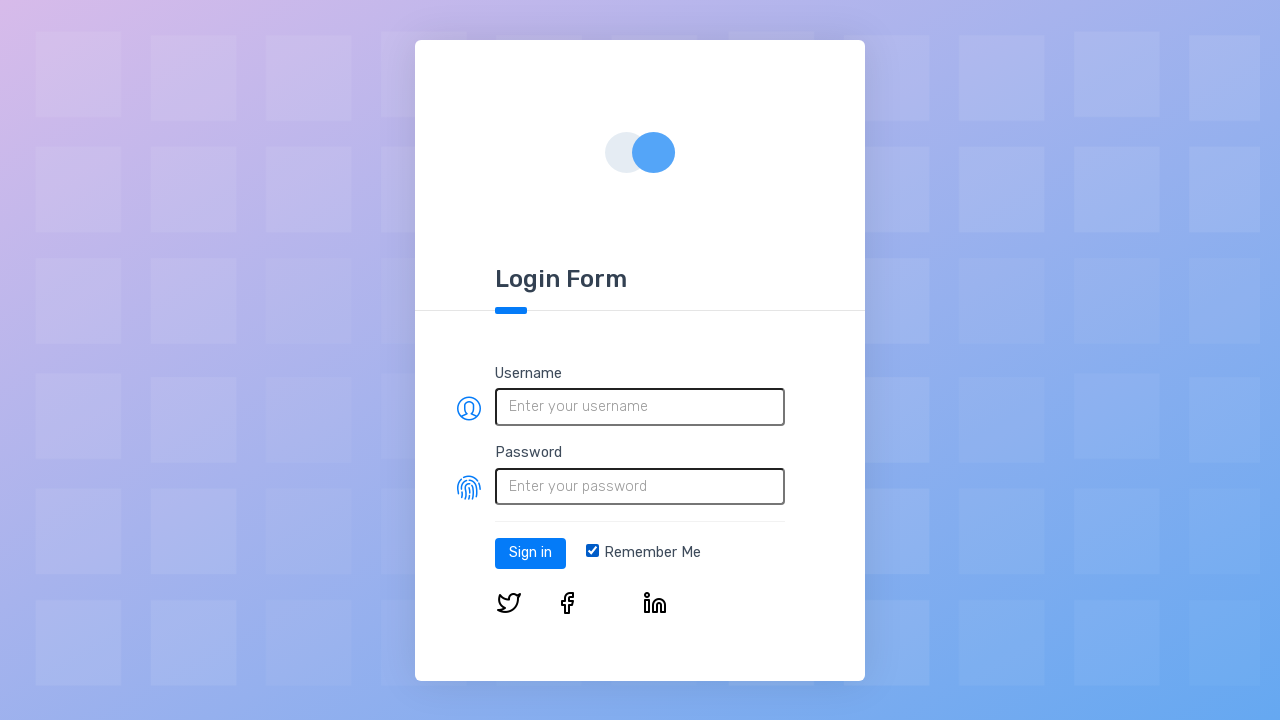

Verified checkbox is now selected
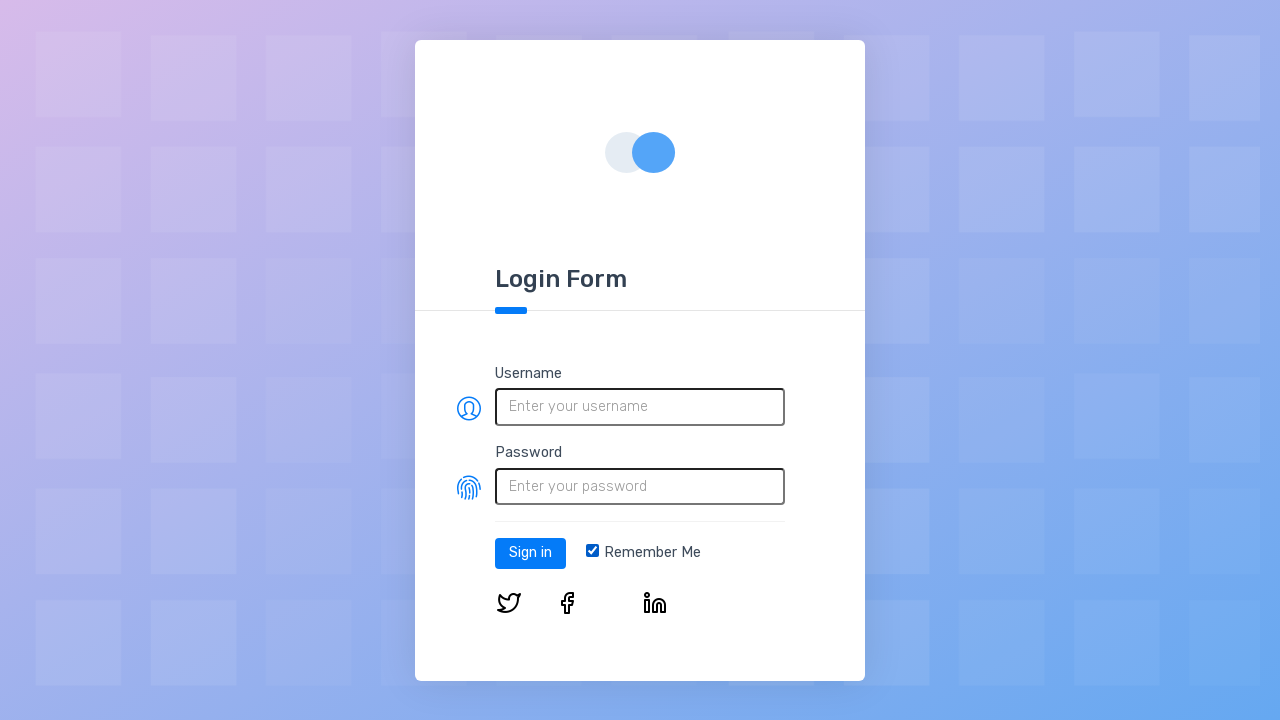

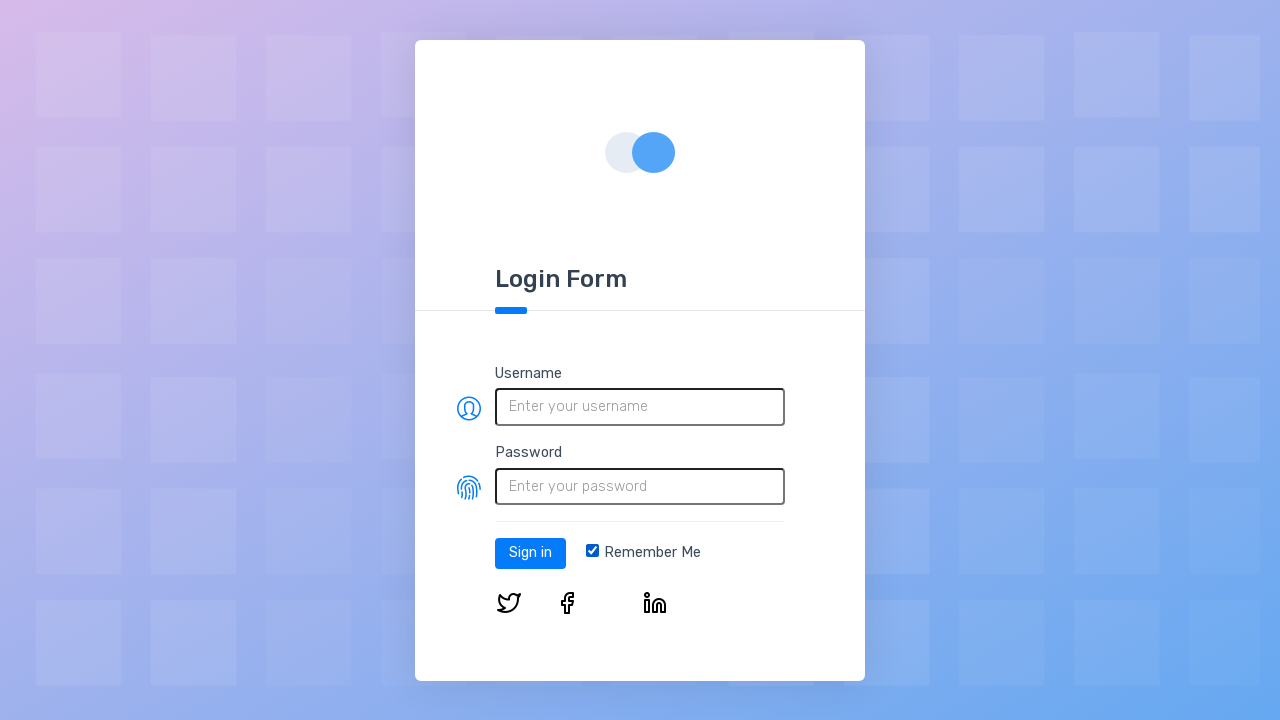